Tests the Add/Remove Elements functionality by adding an element and verifying the Delete button label

Starting URL: http://the-internet.herokuapp.com/

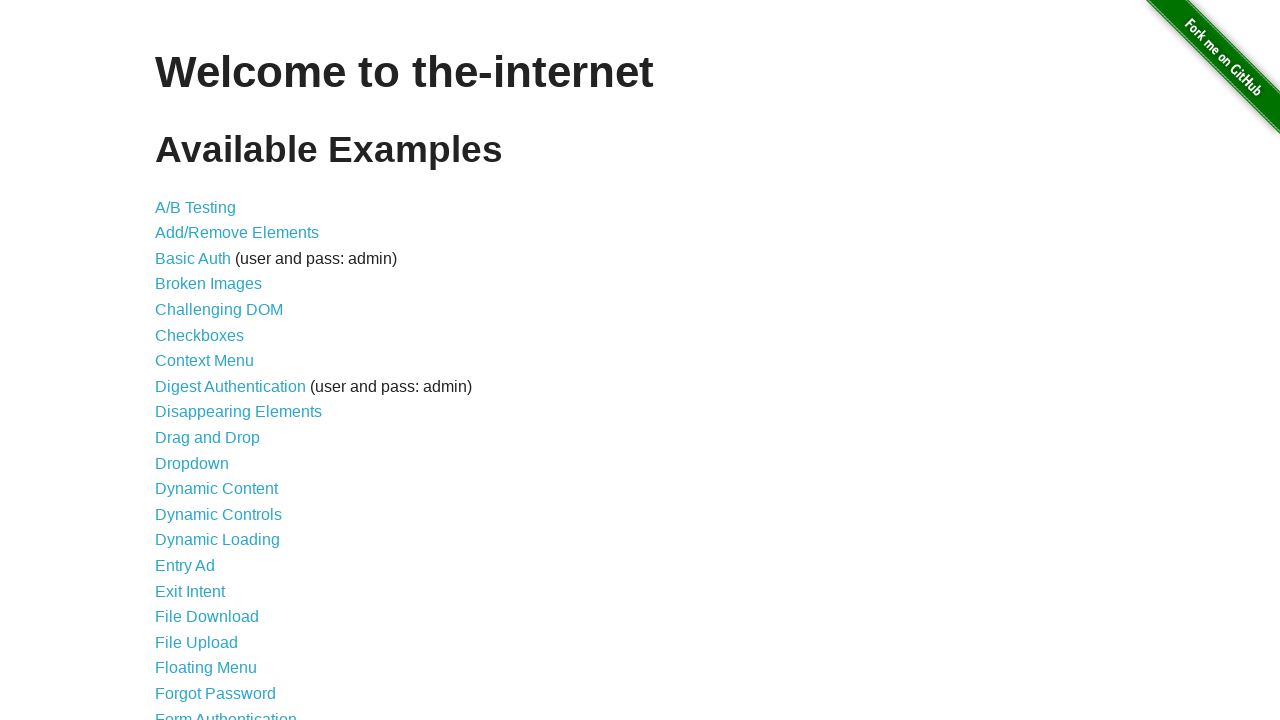

Clicked on Add/Remove Elements link at (237, 233) on a[href='/add_remove_elements/']
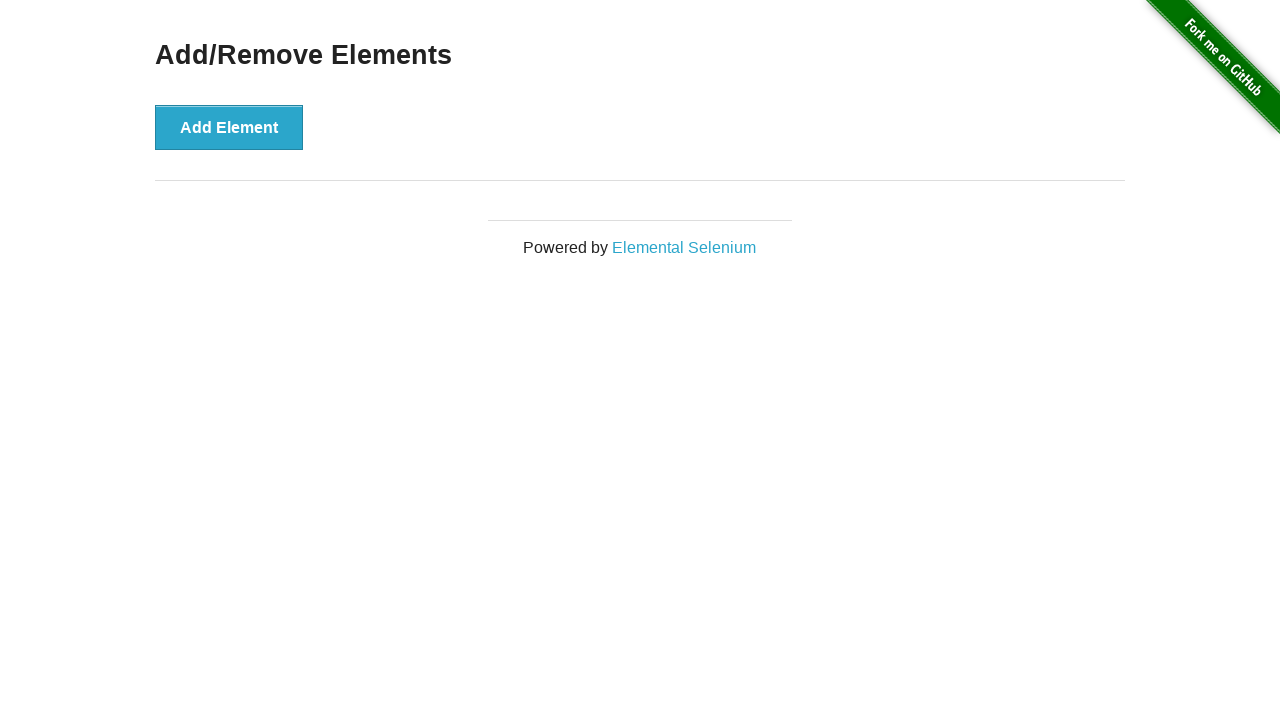

Waited for page to load (domcontentloaded)
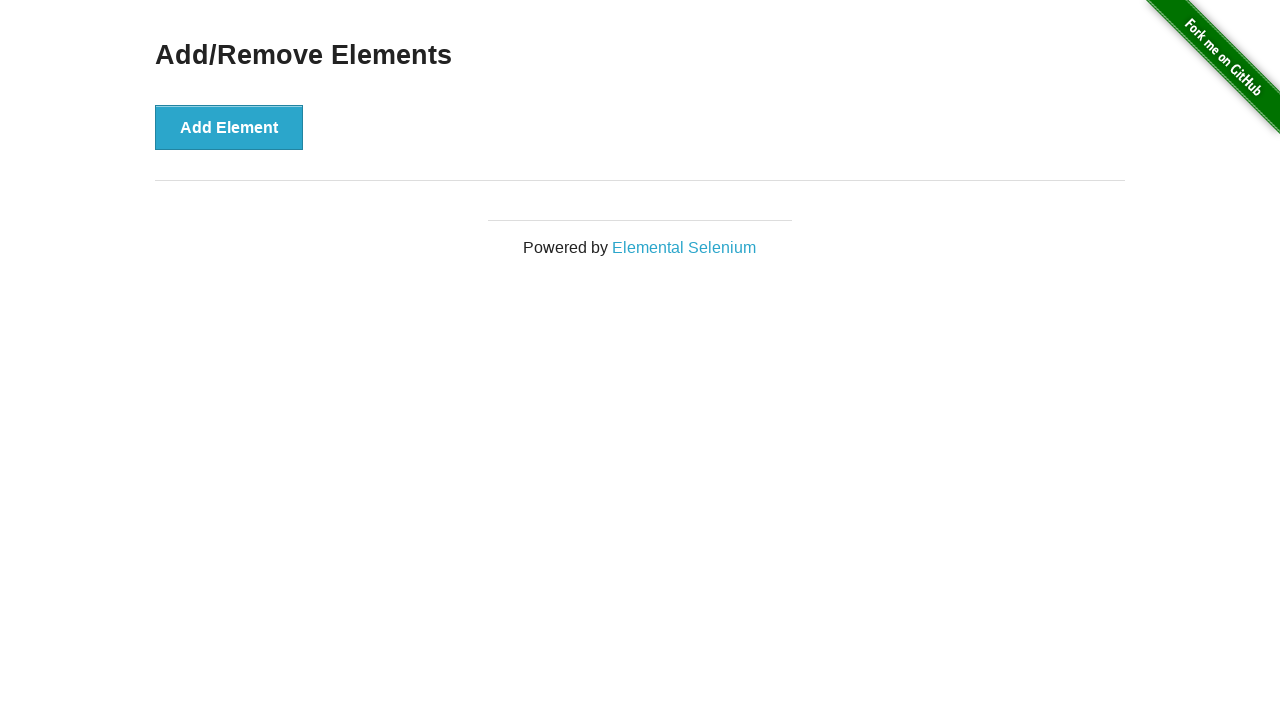

Clicked Add Element button at (229, 127) on button[onclick='addElement()']
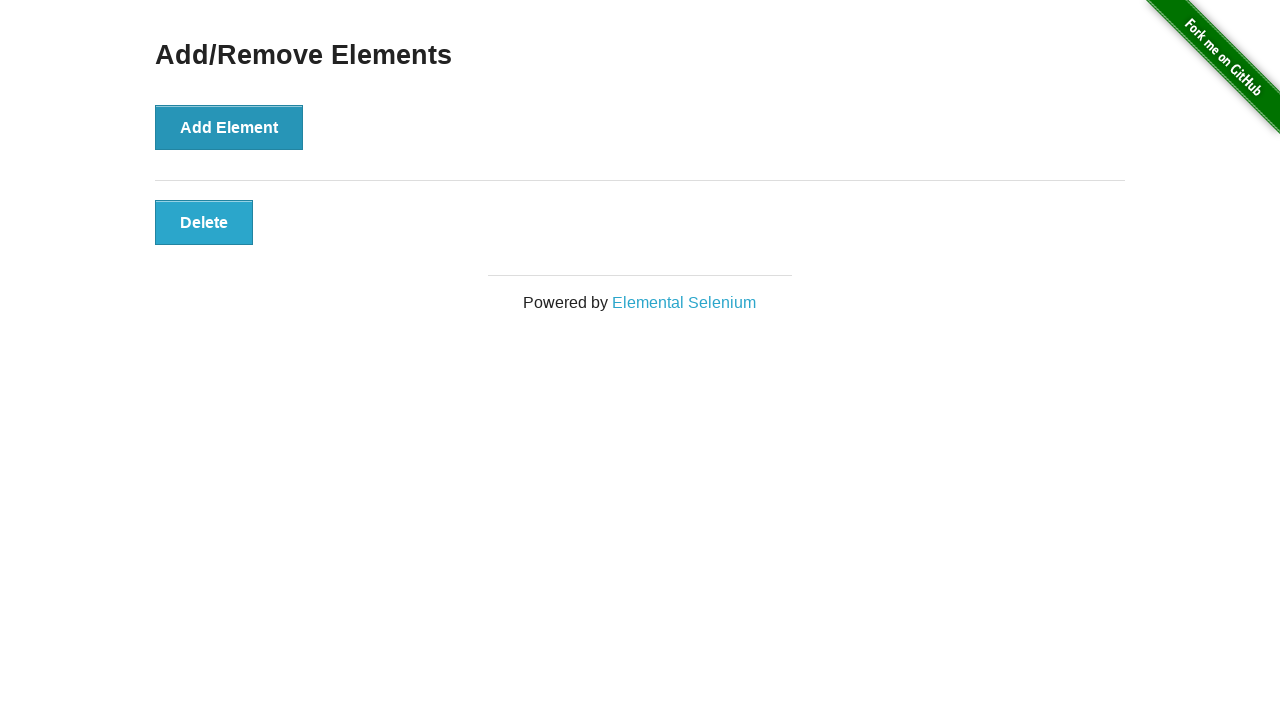

Waited for Delete button to appear
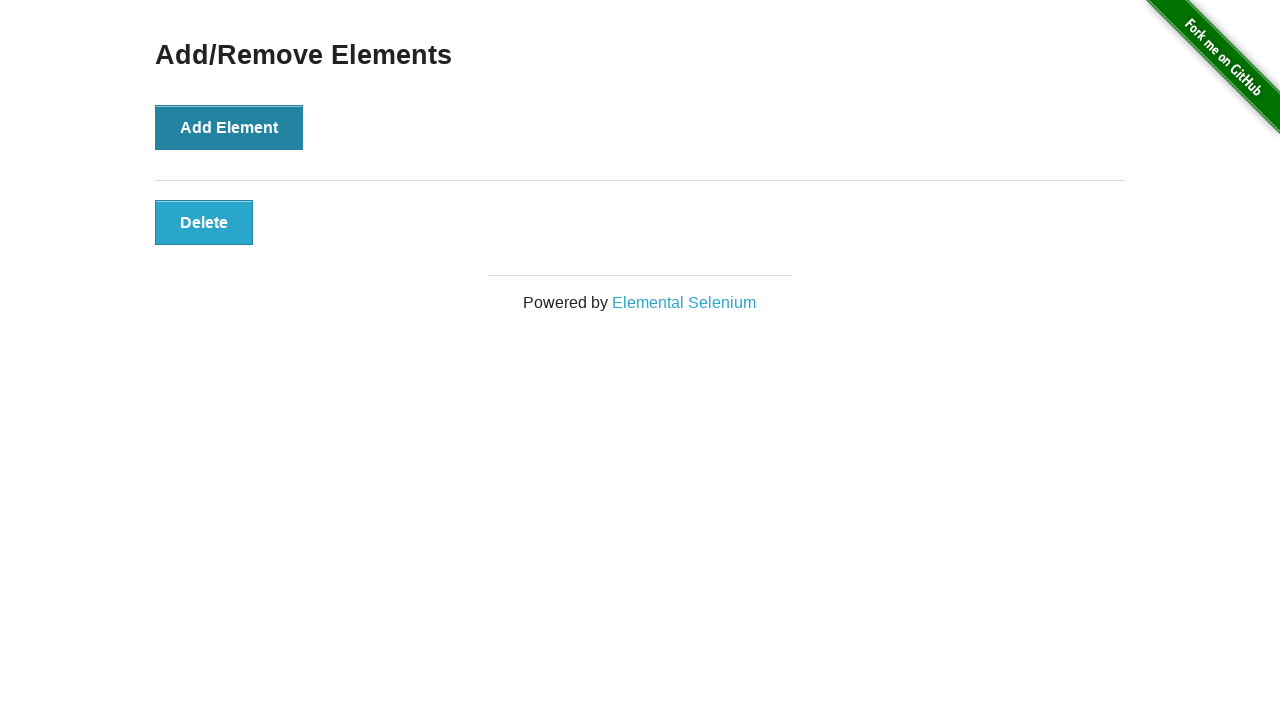

Retrieved Delete button text
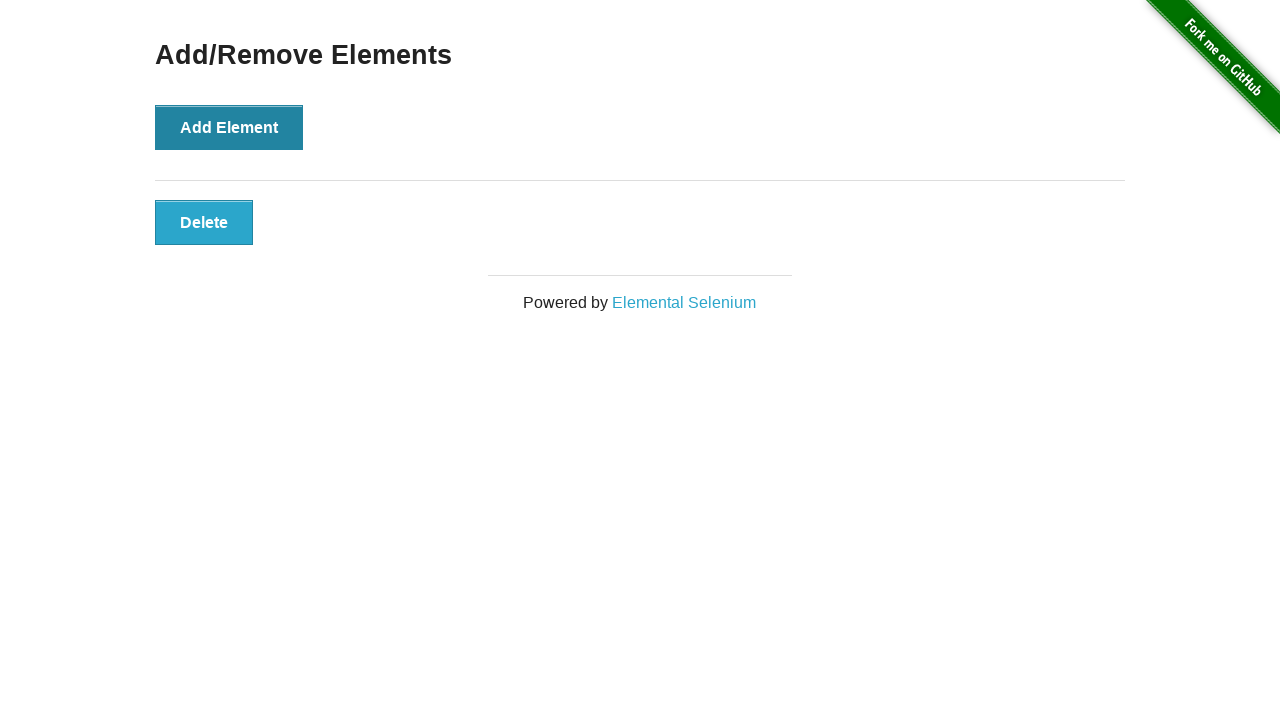

Verified Delete button text is 'Delete'
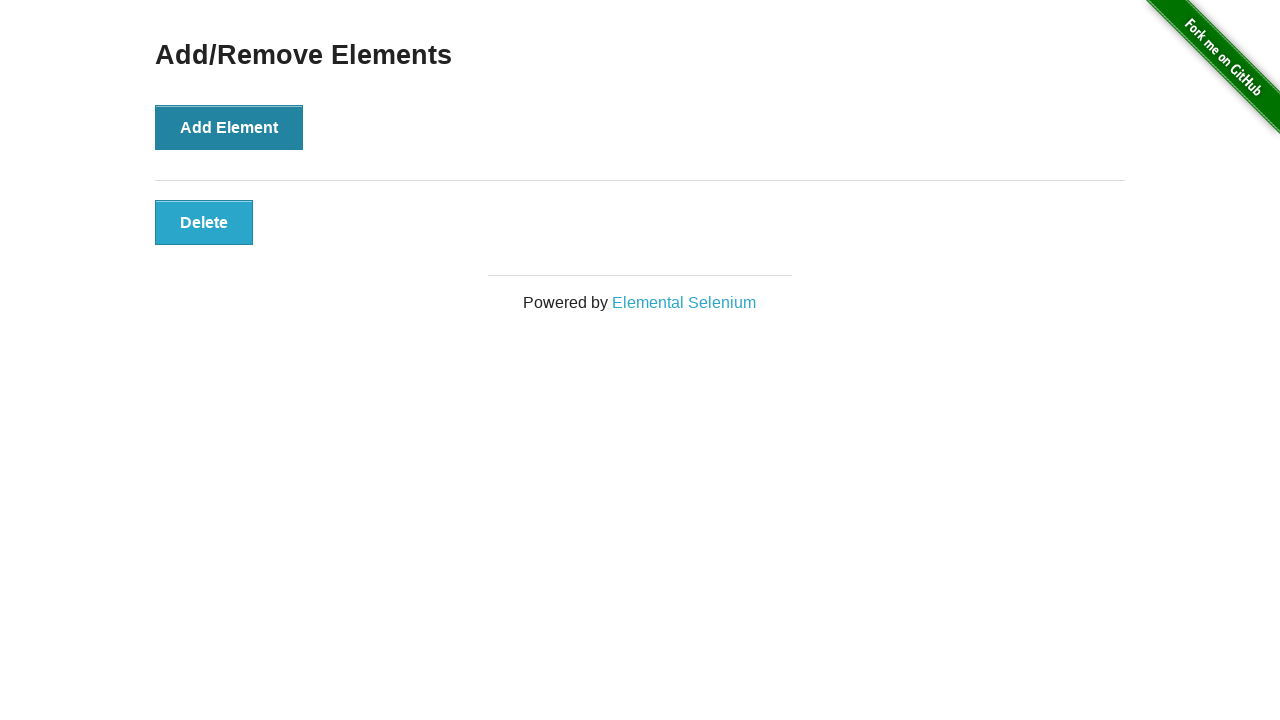

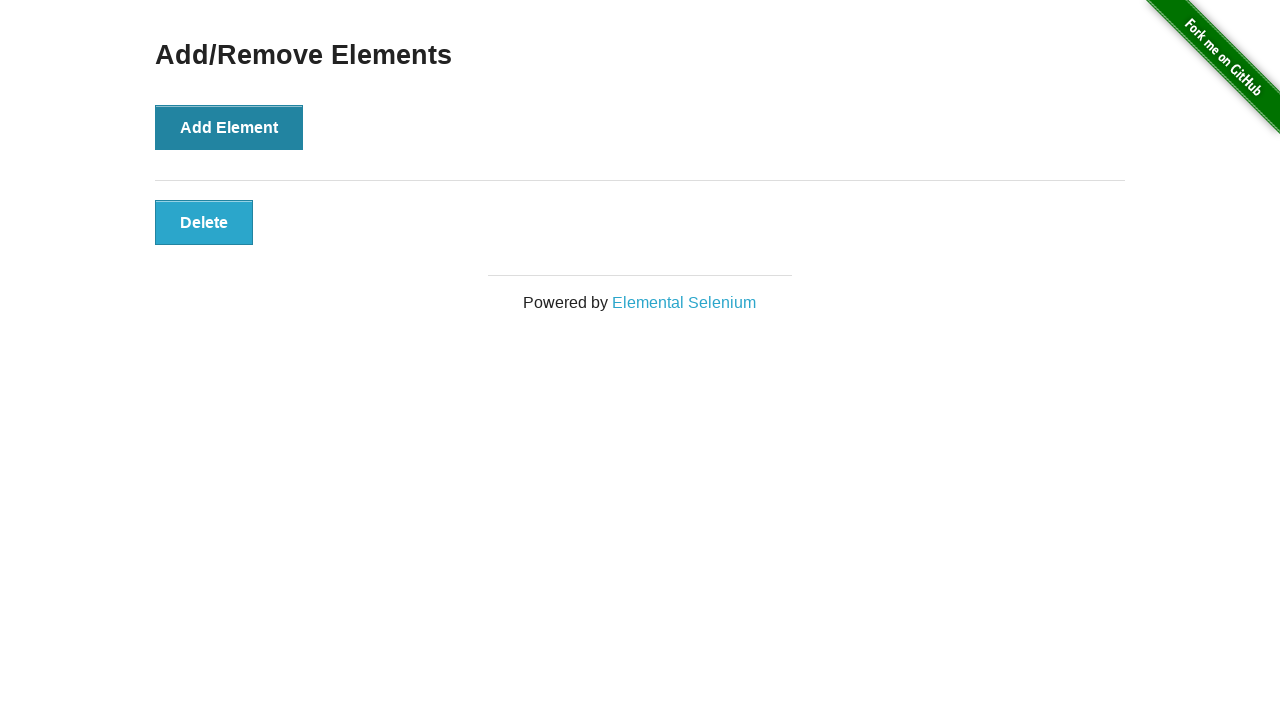